Tests drag and drop using mouse actions by hovering over column B, clicking and holding, then moving by offset to swap positions

Starting URL: https://the-internet.herokuapp.com/drag_and_drop

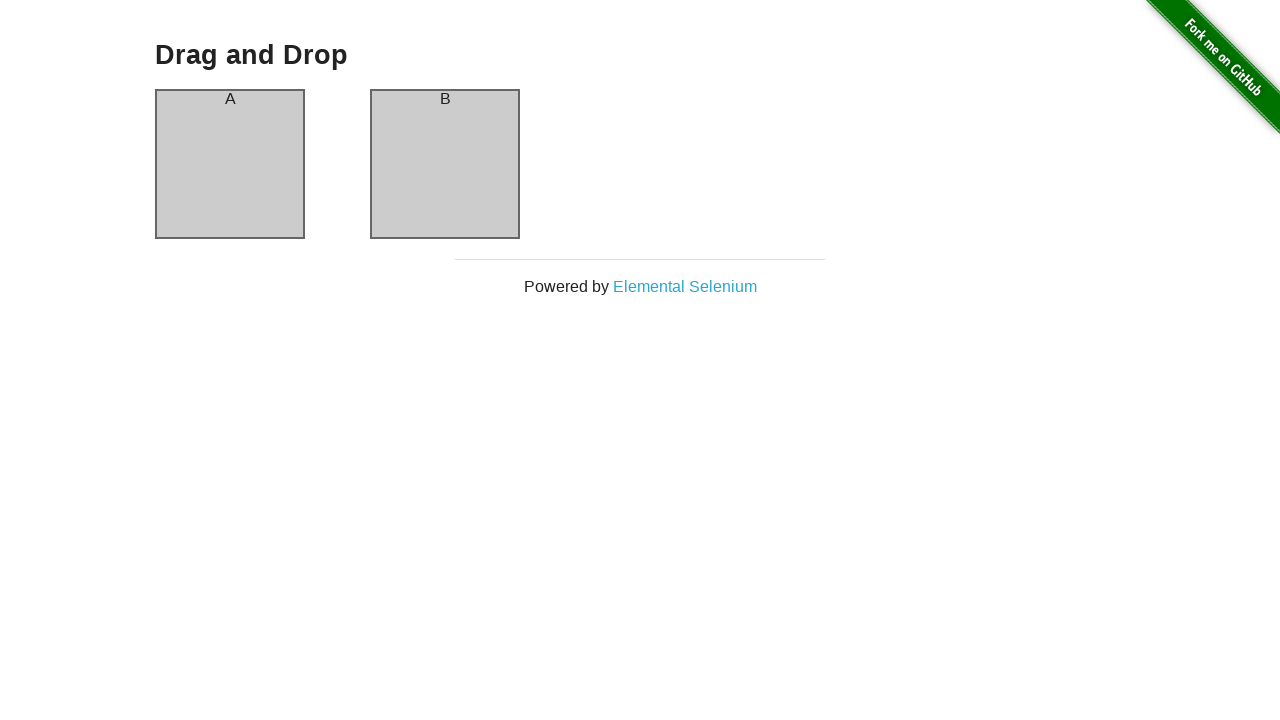

Waited for column A to be present in the DOM
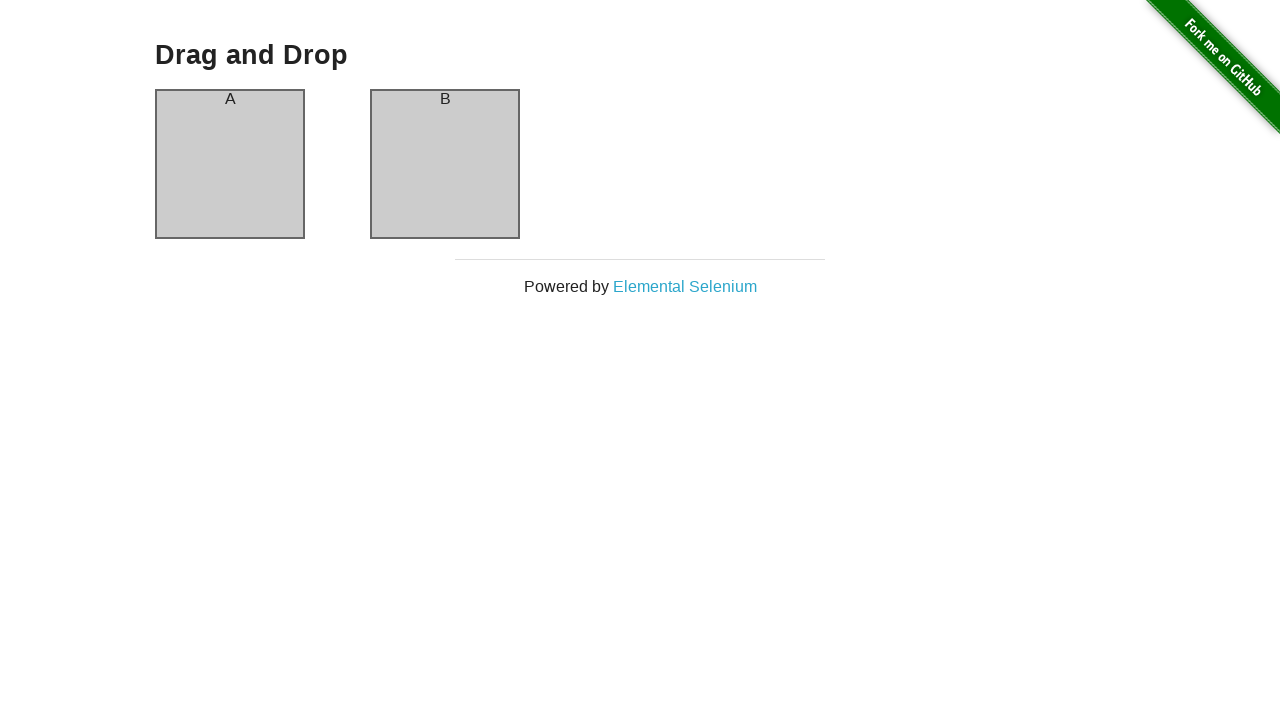

Waited for column B to be present in the DOM
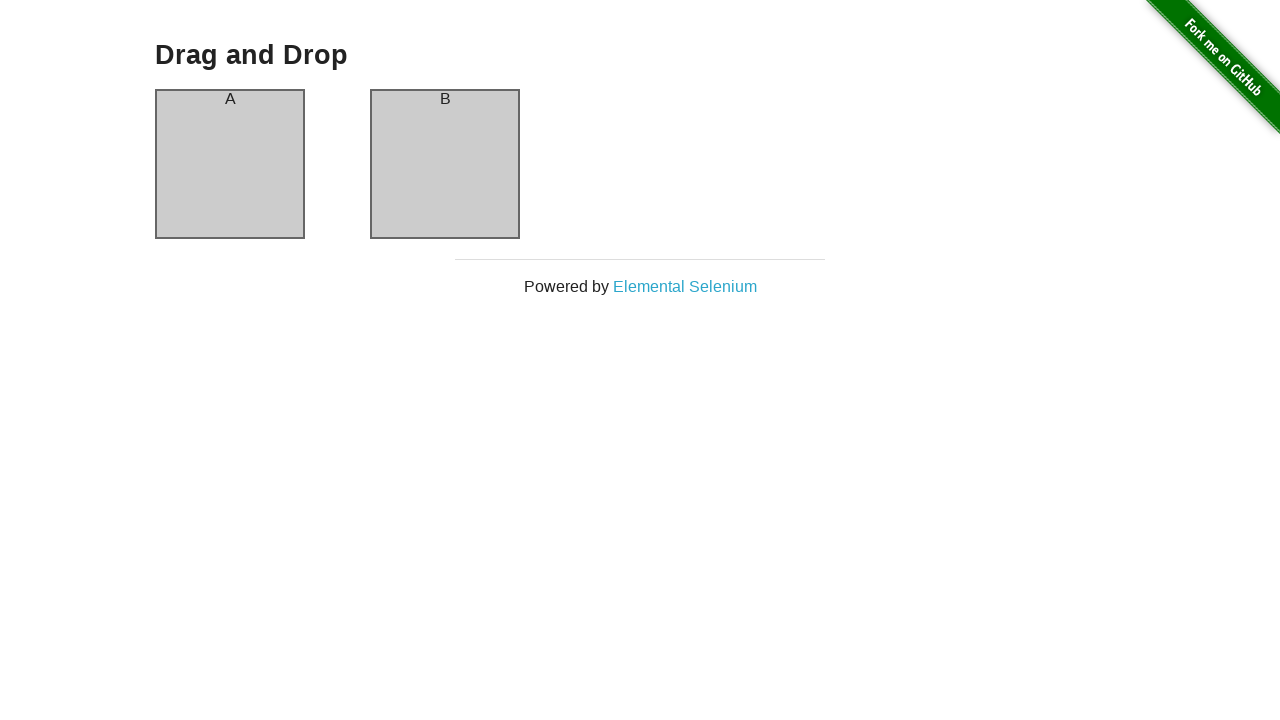

Hovered over column B at (445, 164) on #column-b
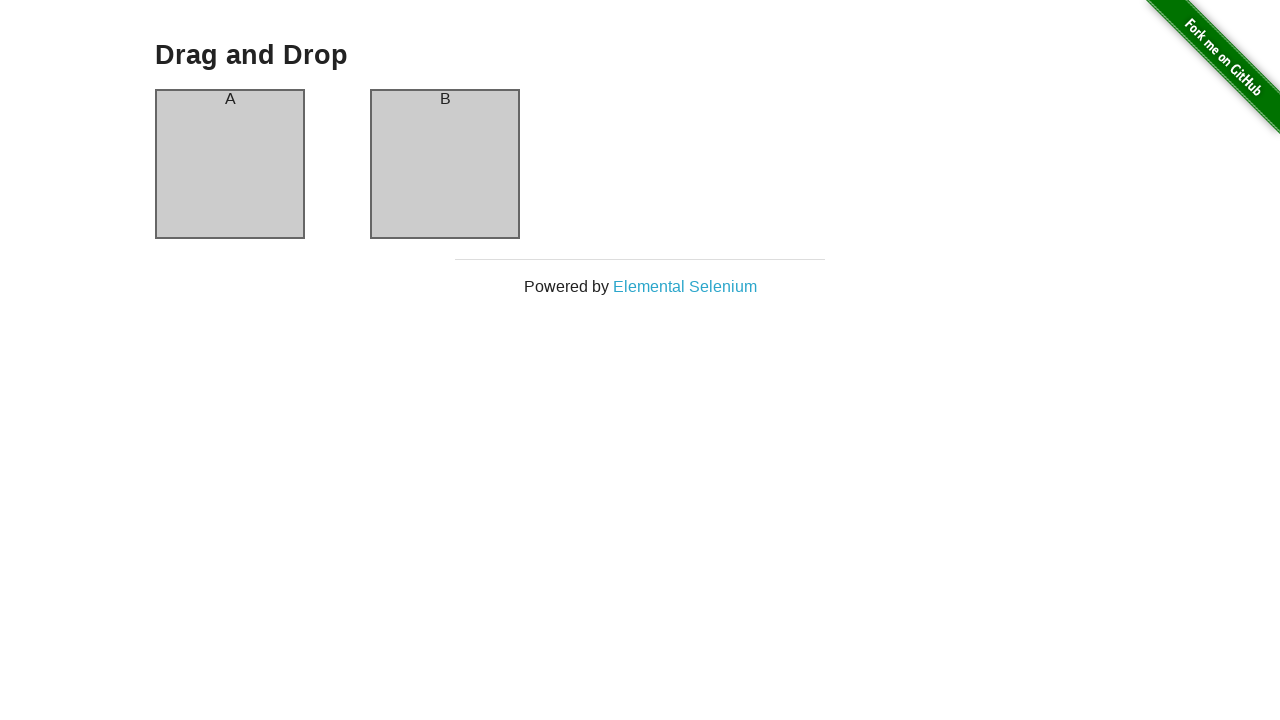

Retrieved bounding box dimensions of column B
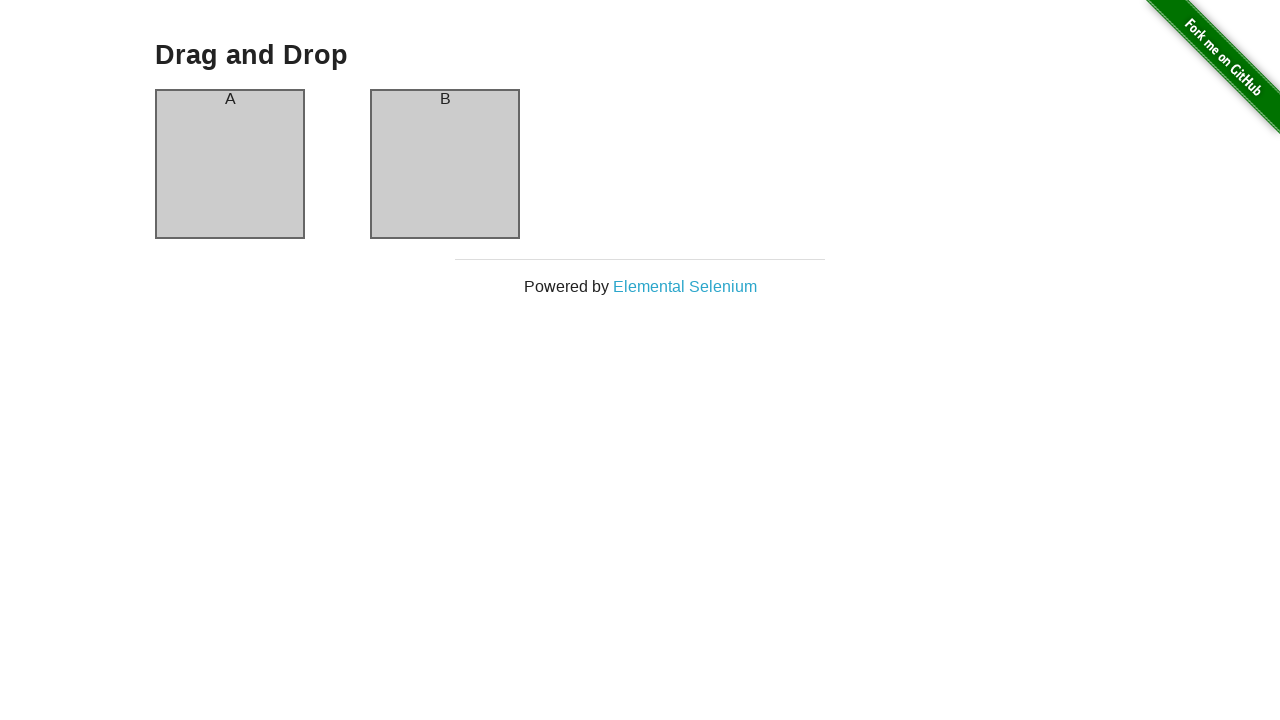

Moved mouse to the center of column B at (445, 164)
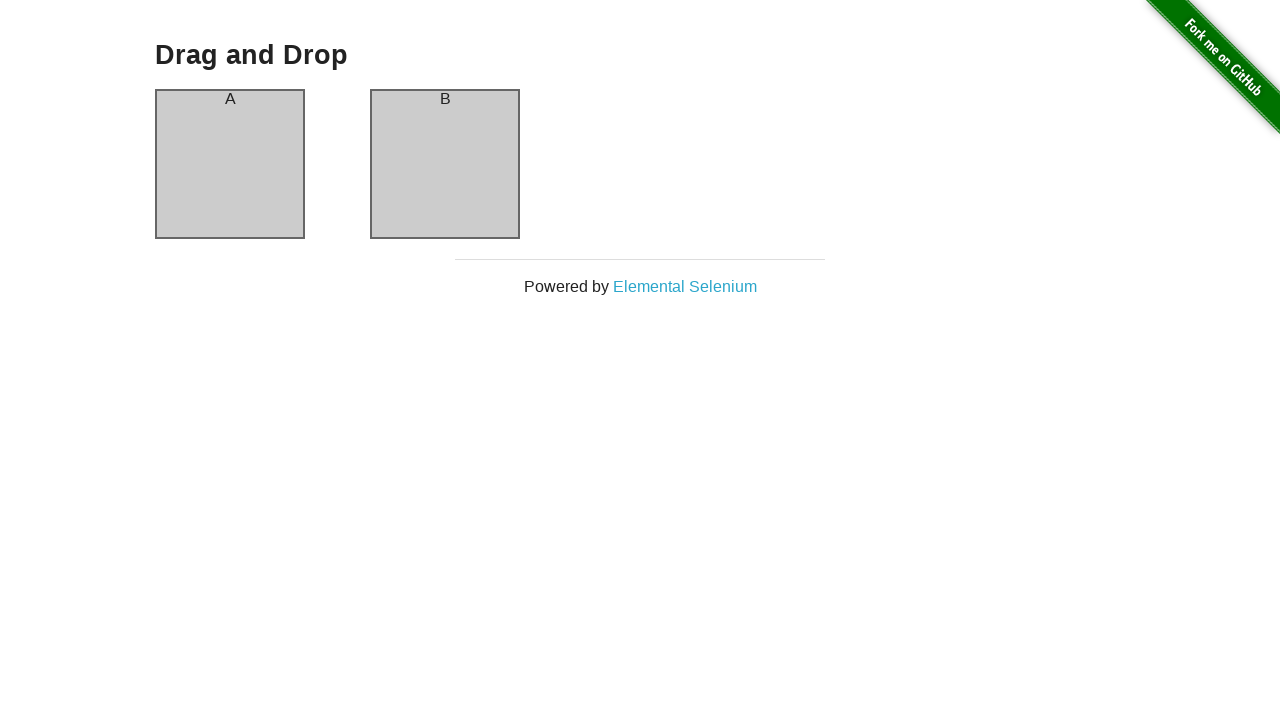

Pressed and held mouse button down on column B at (445, 164)
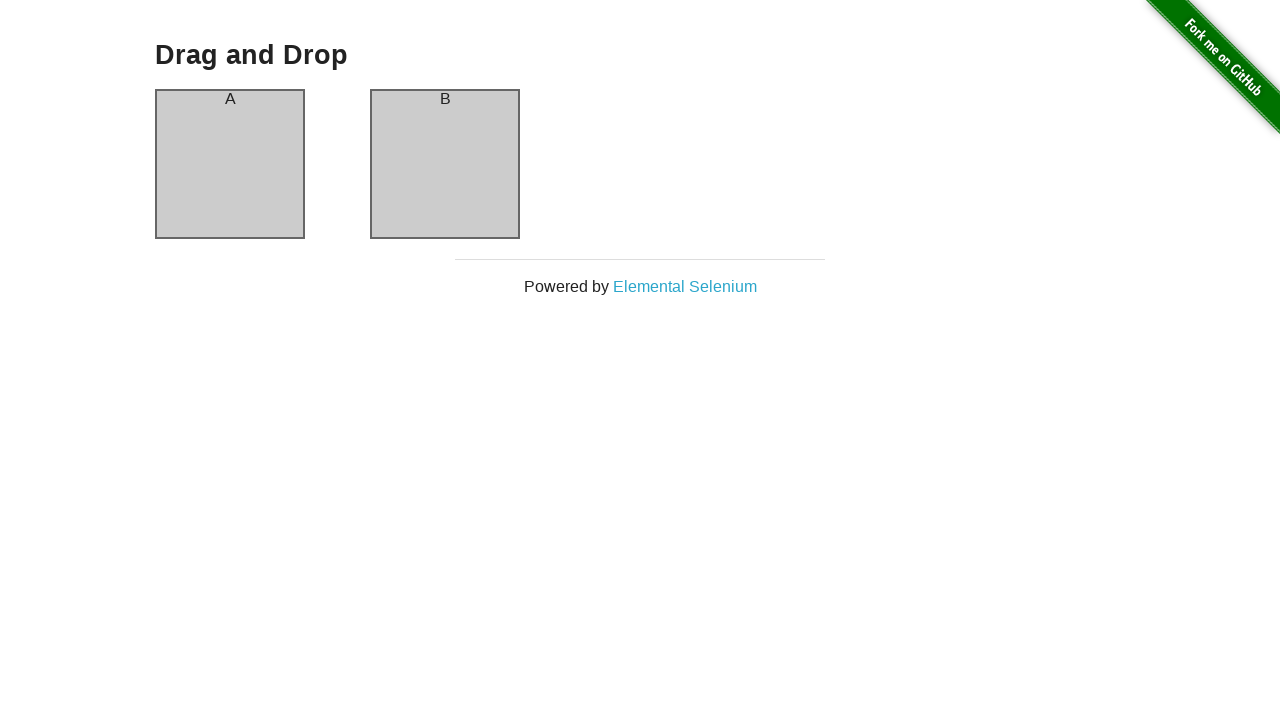

Moved mouse 200px to the left while holding button down at (245, 164)
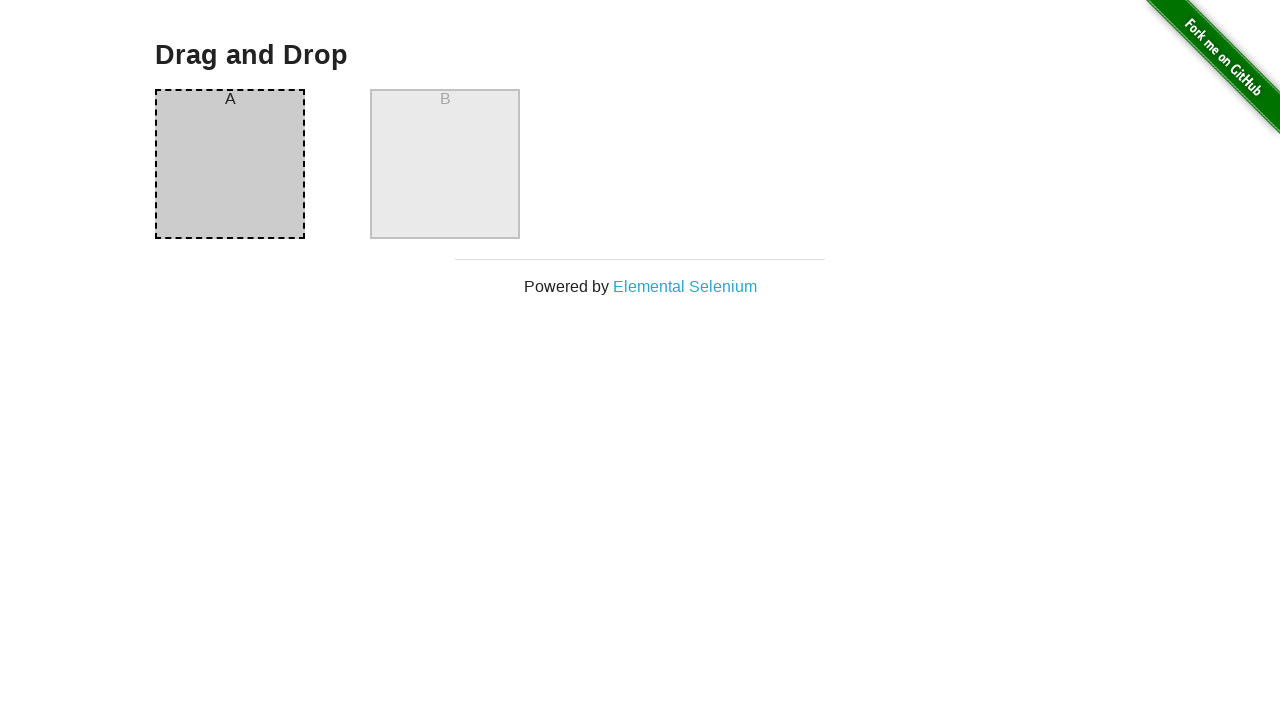

Released mouse button to complete drag and drop at (245, 164)
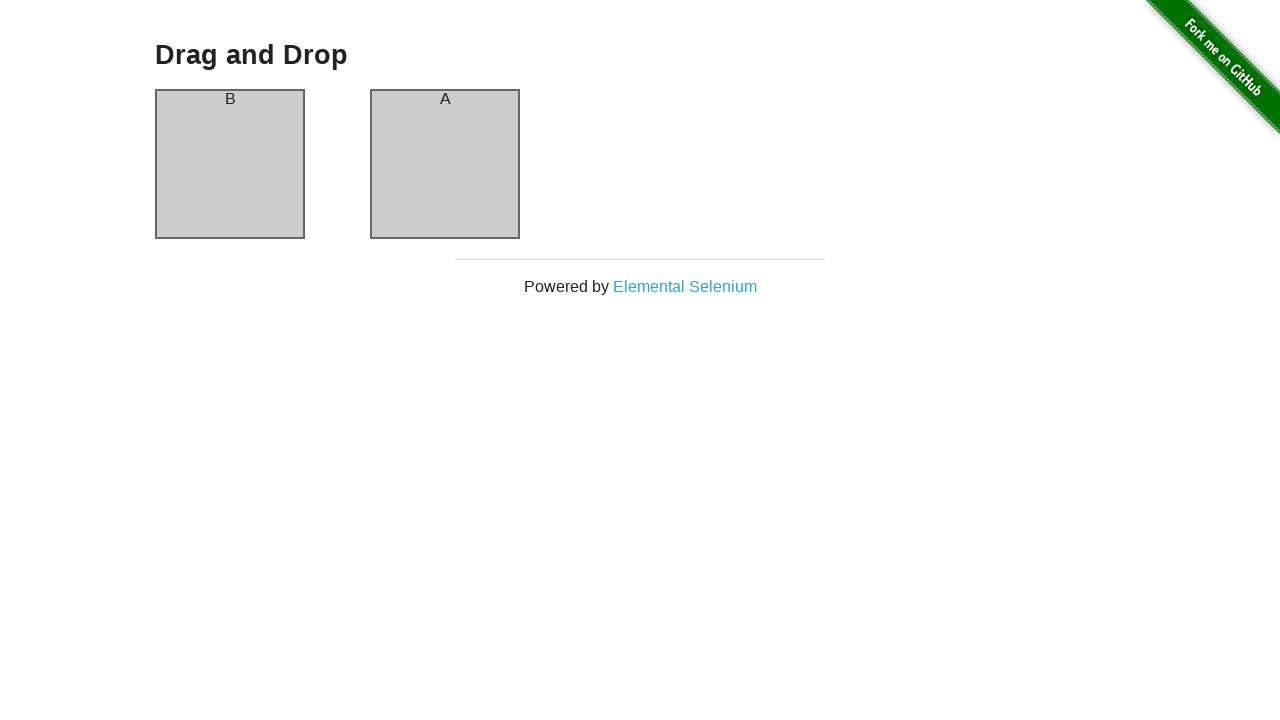

Waited 500ms for drag and drop animation to complete
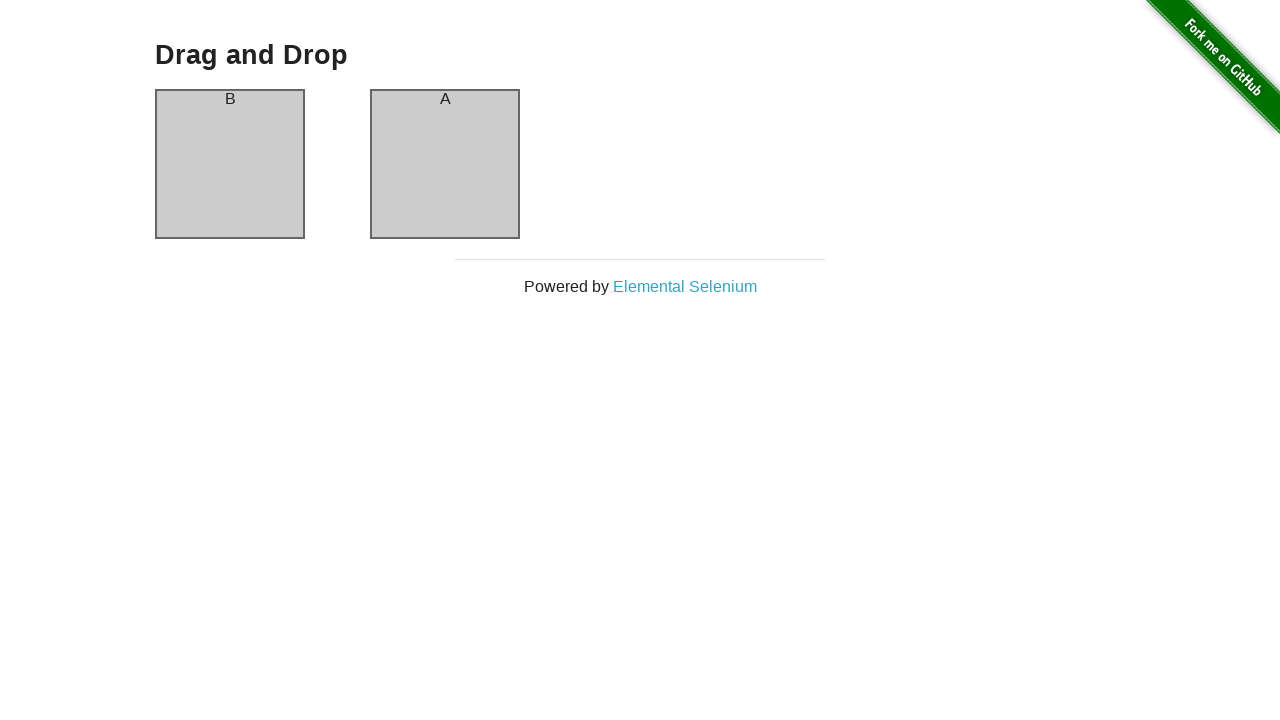

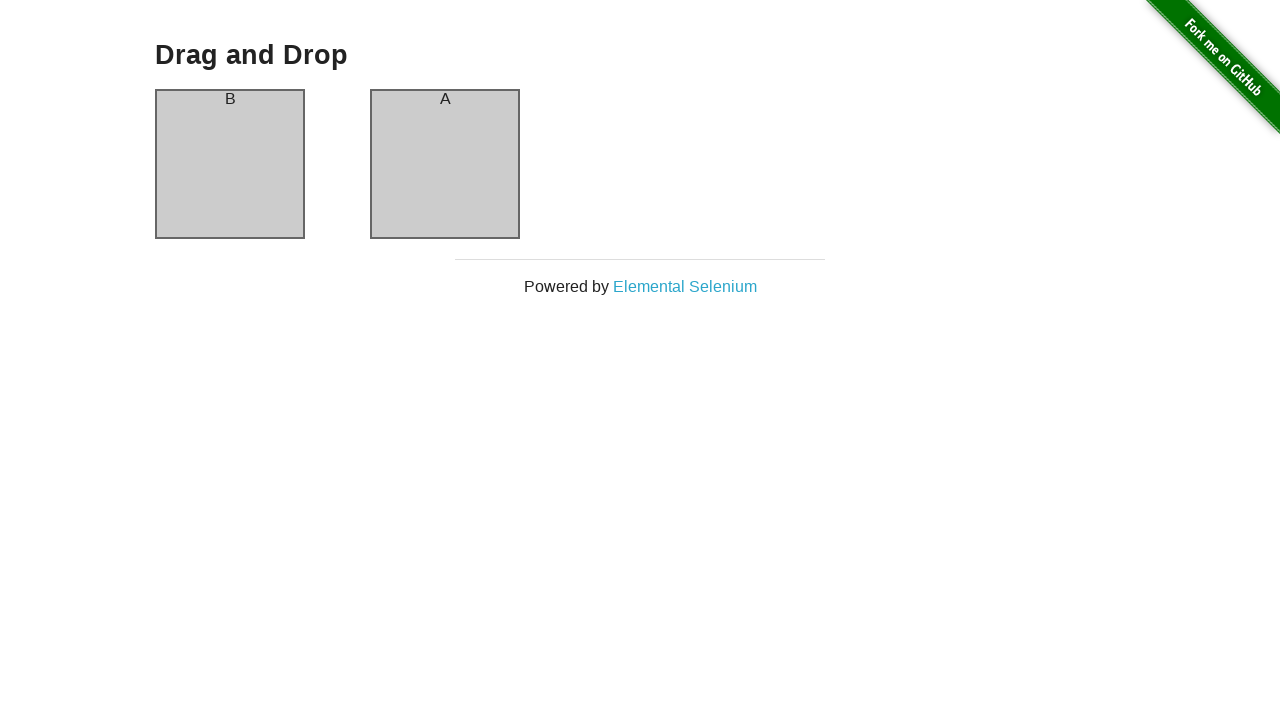